Tests product search functionality by entering a search query and pressing Enter to submit

Starting URL: https://www.hepsiburada.com

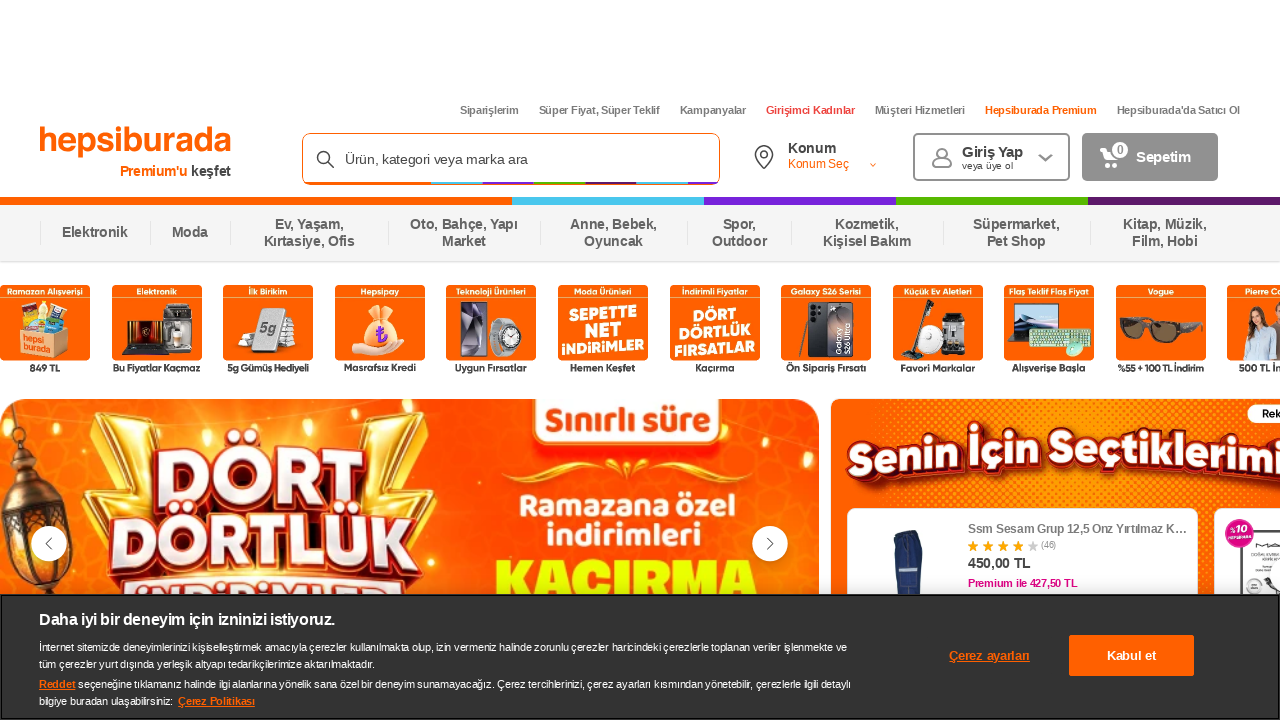

Waited for search input selector to load
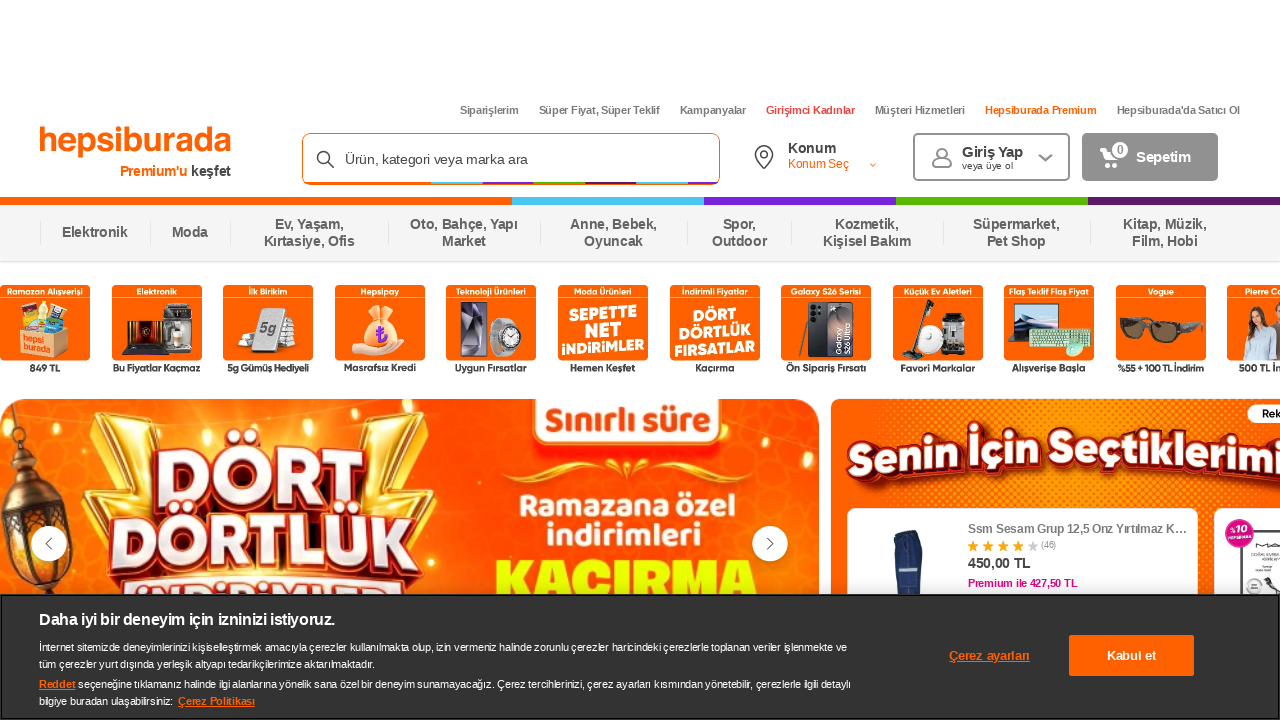

Located search input element
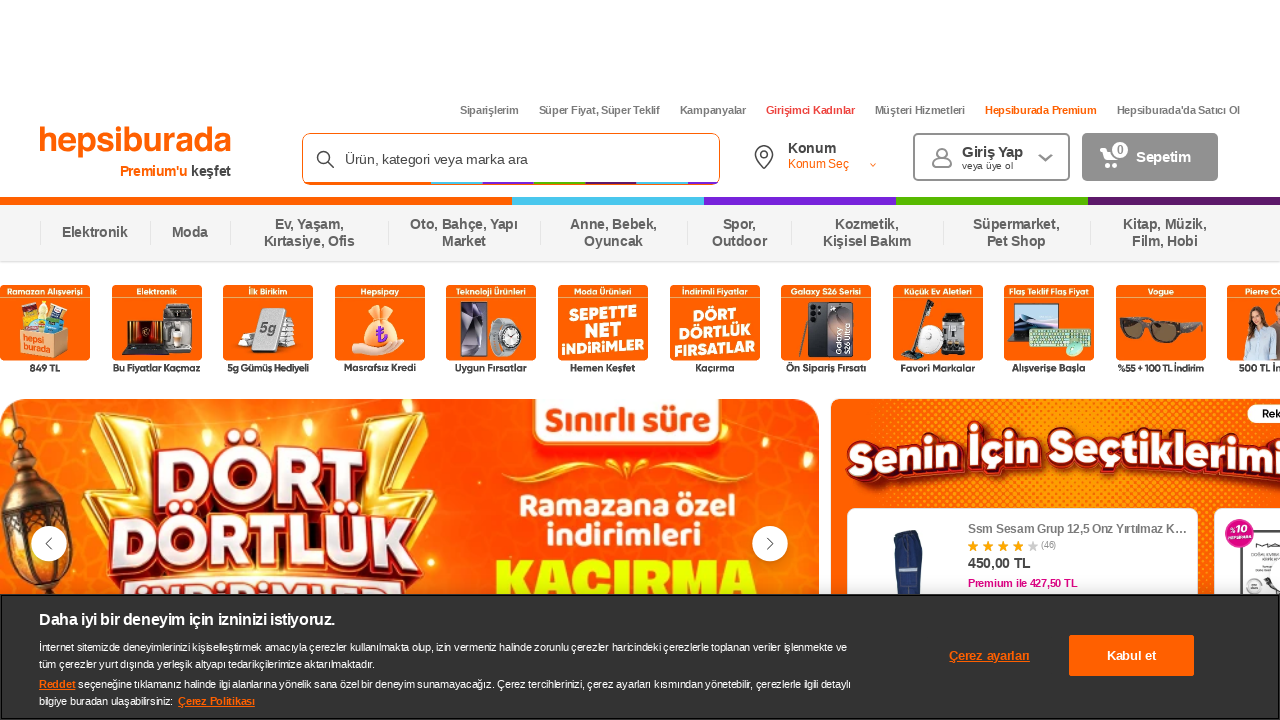

Filled search input with 'Araba' on input[type='search'], input.searchBox, input[placeholder*='ara'] >> nth=0
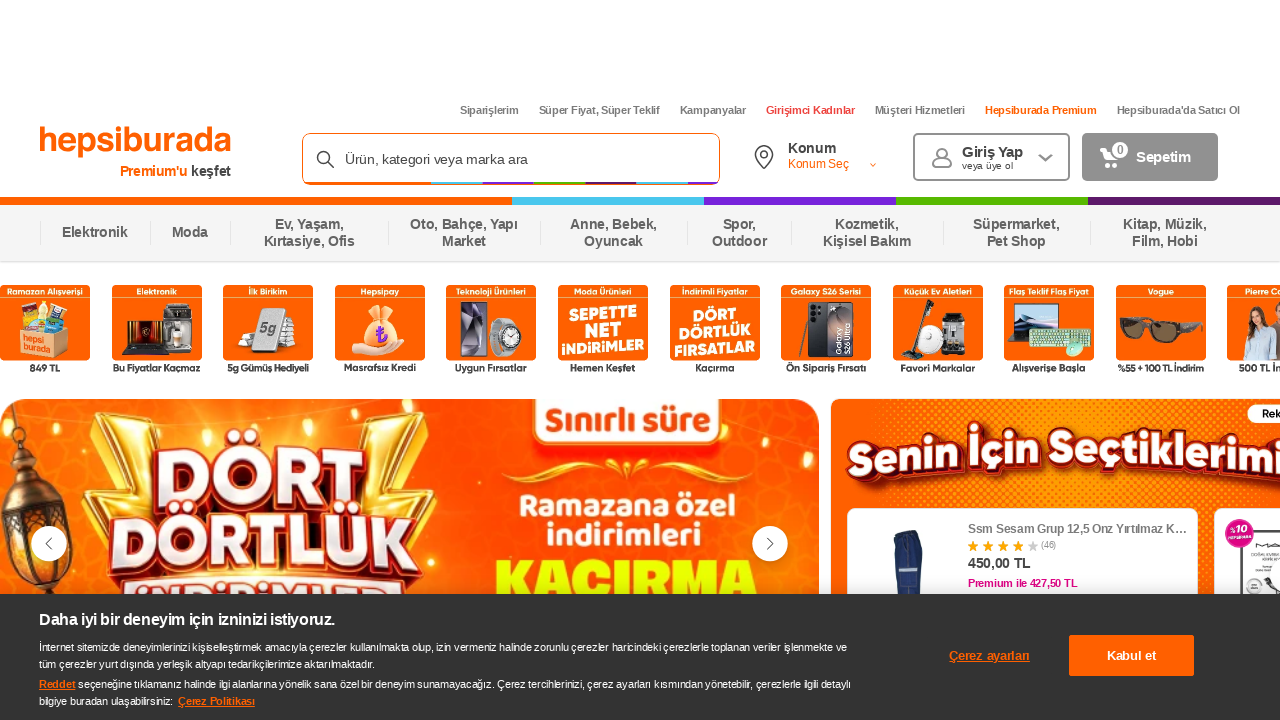

Pressed Enter to submit product search on input[type='search'], input.searchBox, input[placeholder*='ara'] >> nth=0
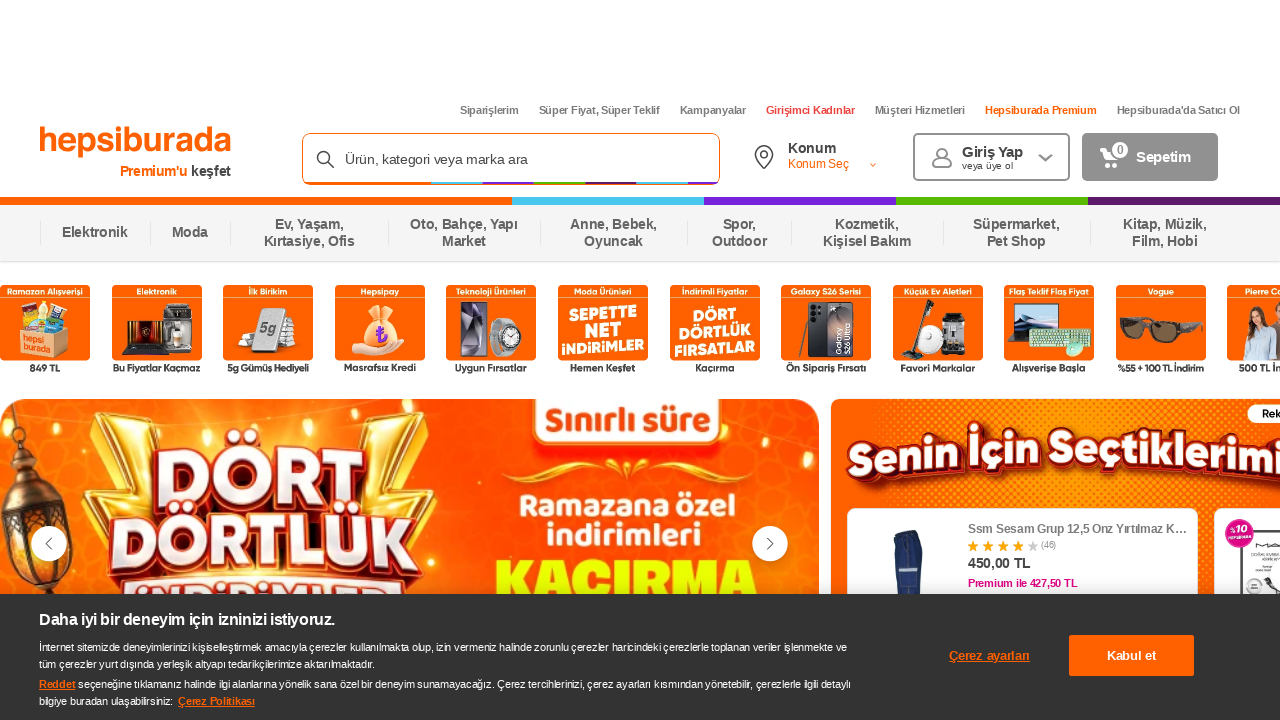

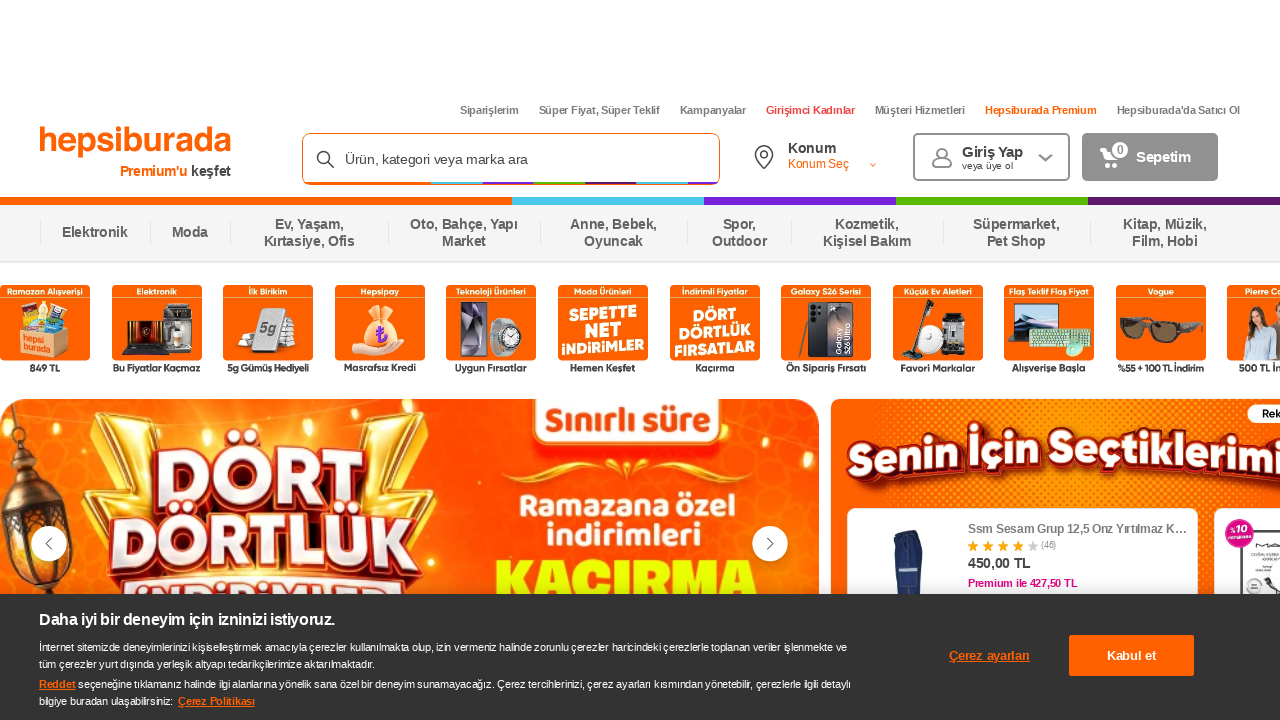